Tests checkbox functionality by navigating to the checkboxes page and unchecking a checked checkbox

Starting URL: https://practice.cydeo.com/

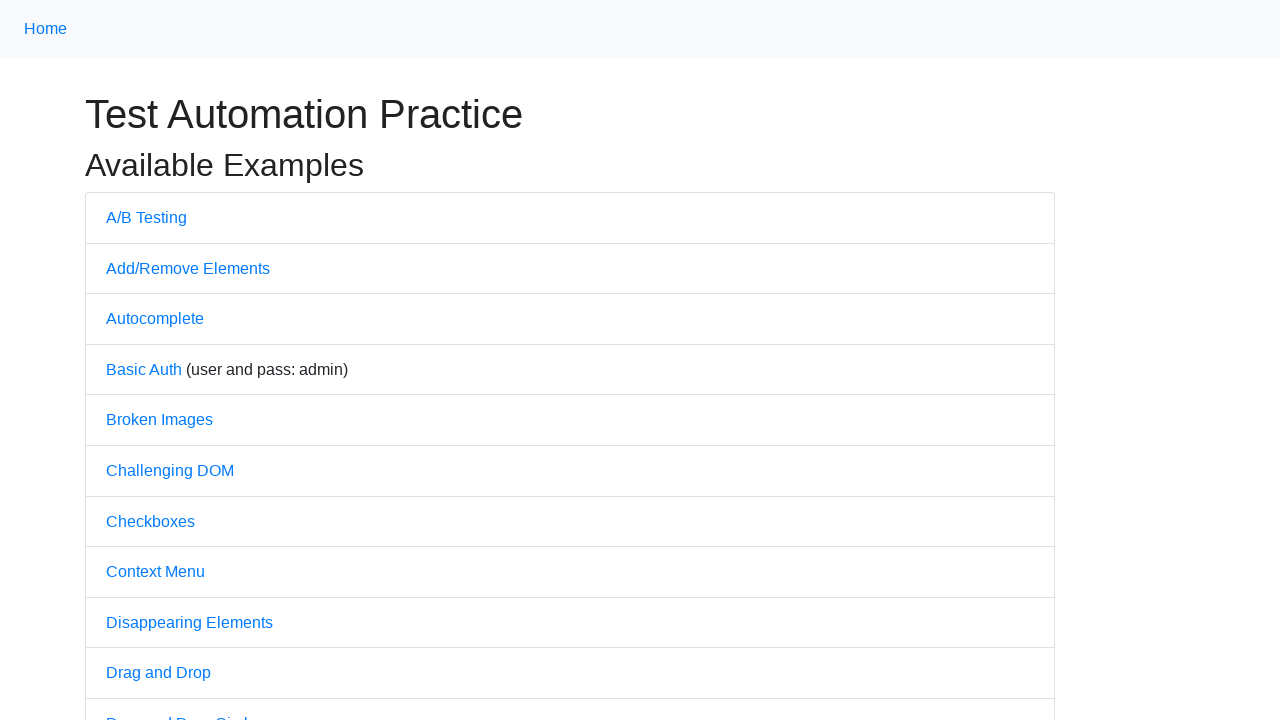

Clicked on Checkboxes link to navigate to checkboxes page at (150, 521) on internal:text="Checkboxes"i
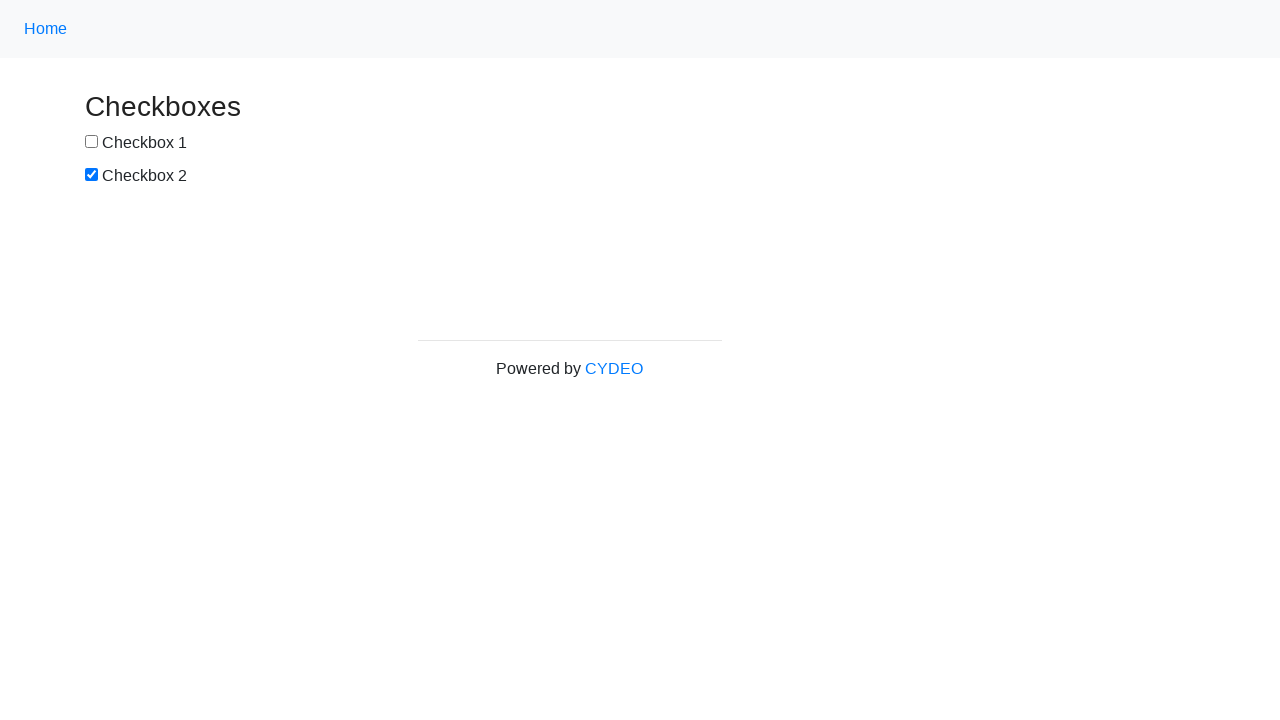

Unchecked the second checkbox (box2) at (92, 175) on #box2
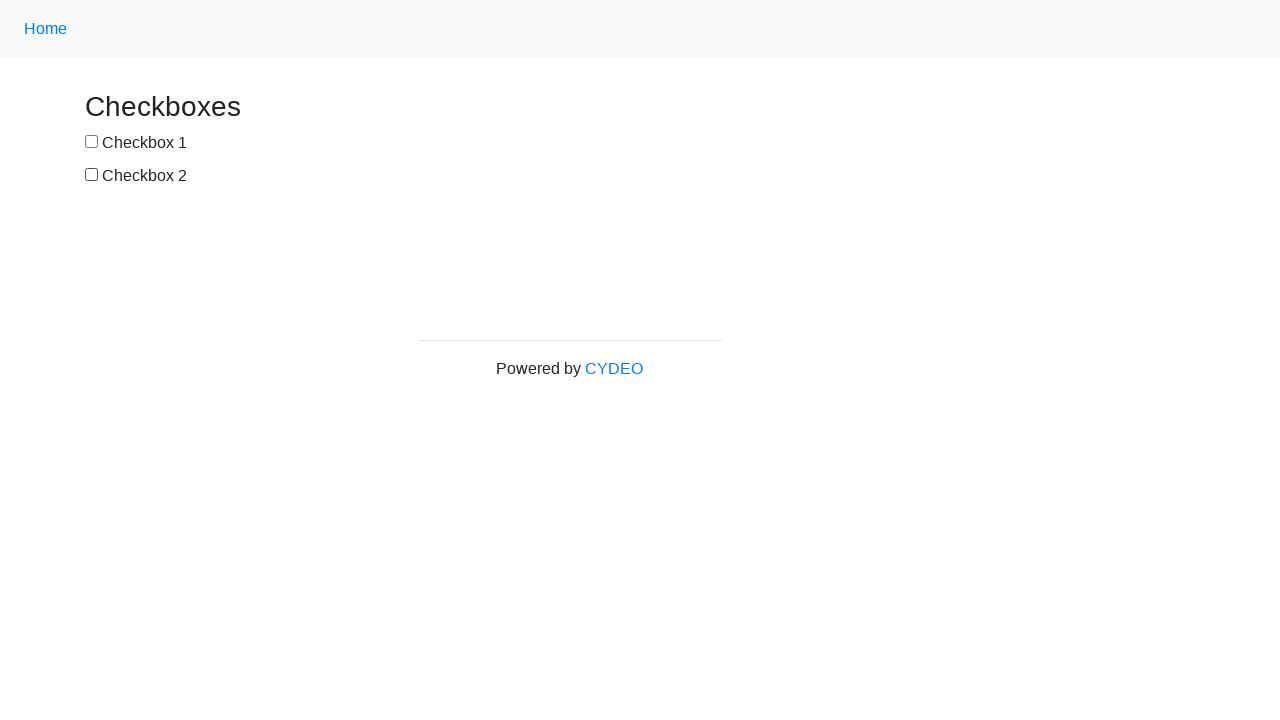

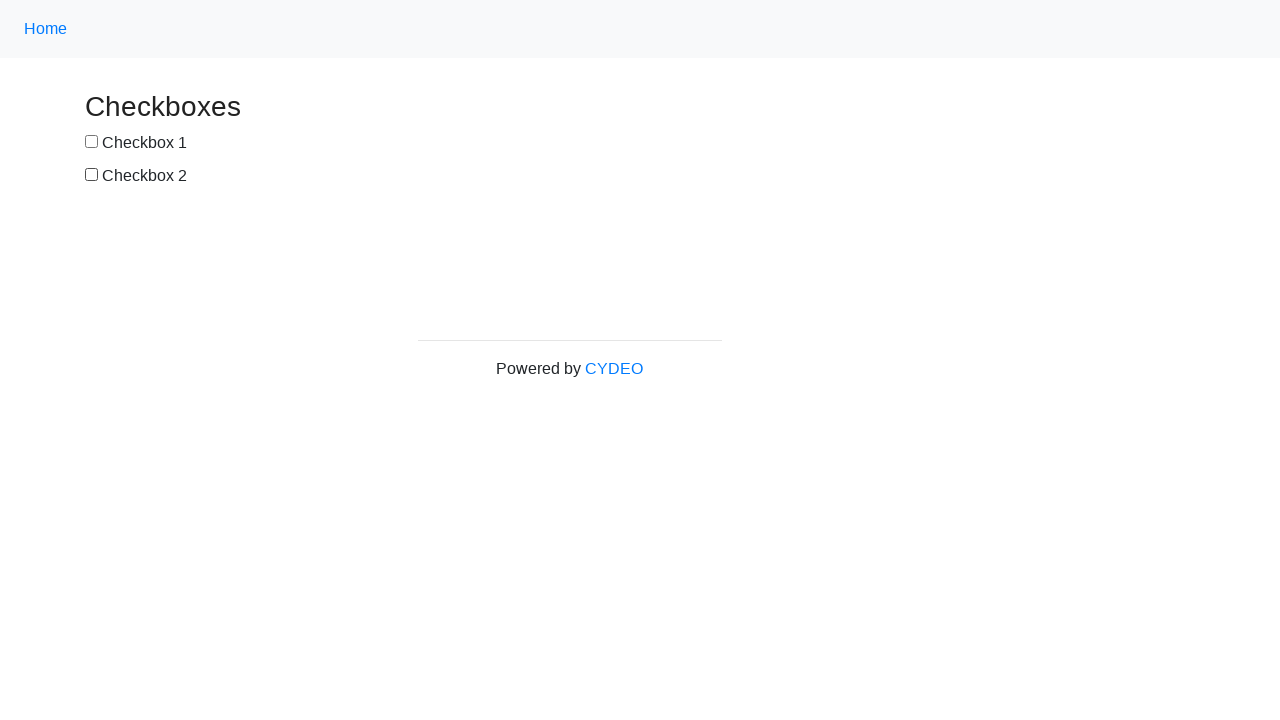